Tests the Broken Images page by navigating to it and verifying images are present

Starting URL: https://the-internet.herokuapp.com

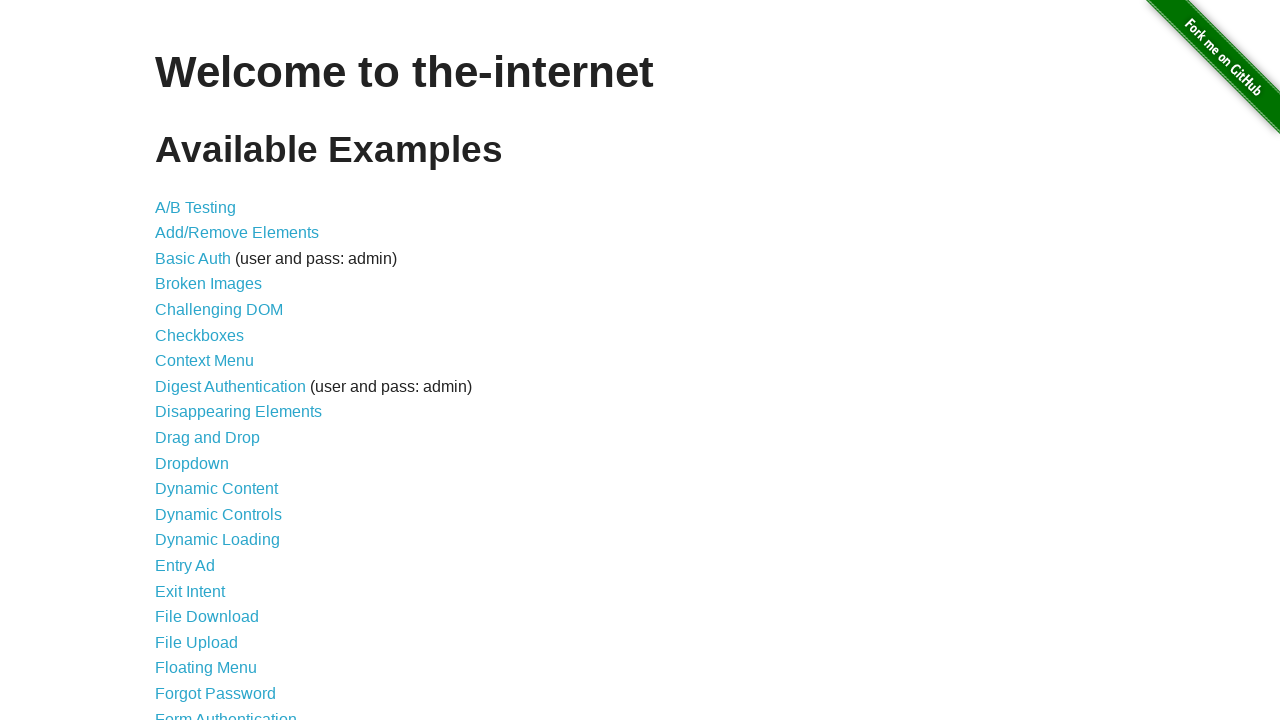

Clicked on 'Broken Images' link to navigate to the page at (208, 284) on internal:role=link[name="Broken Images"i]
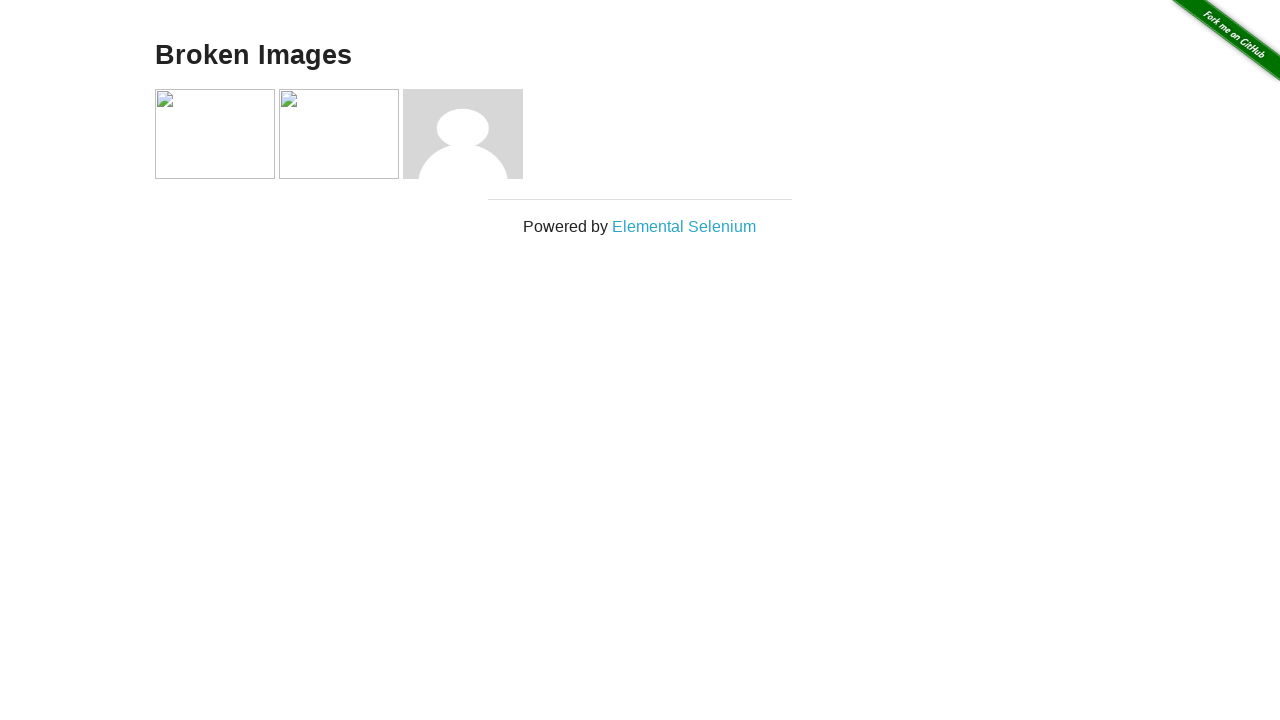

Images loaded on the Broken Images page
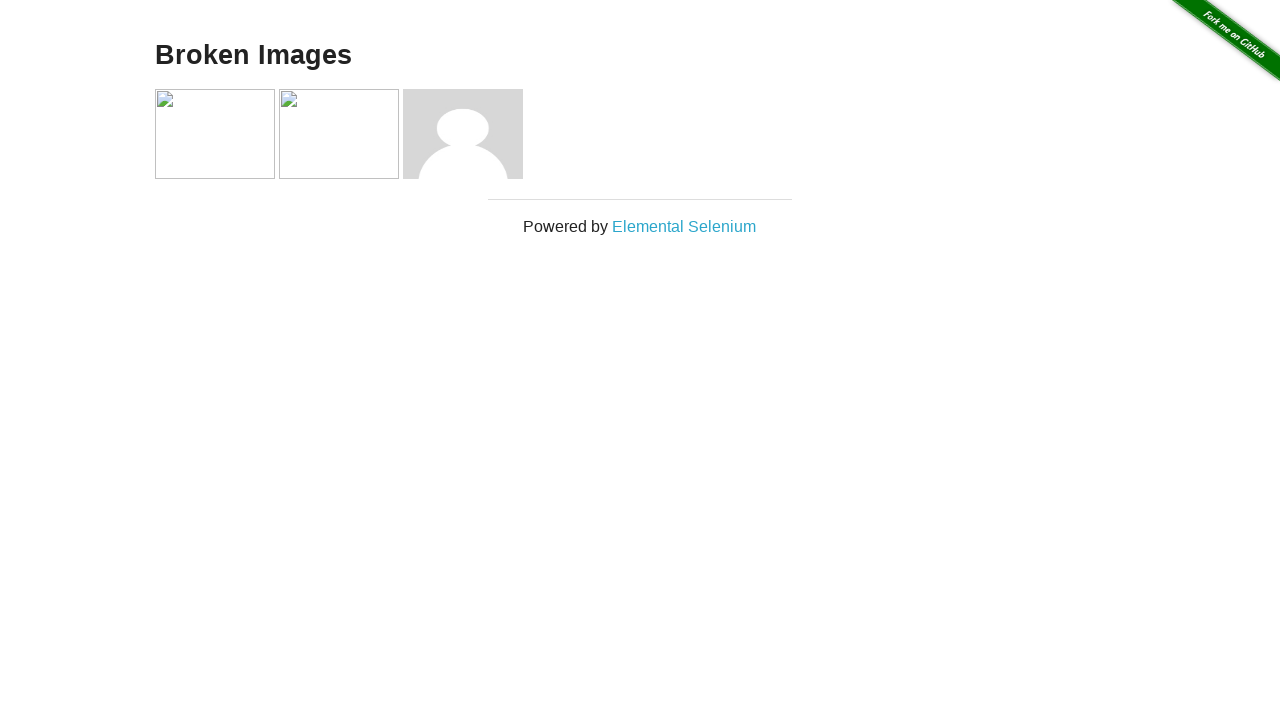

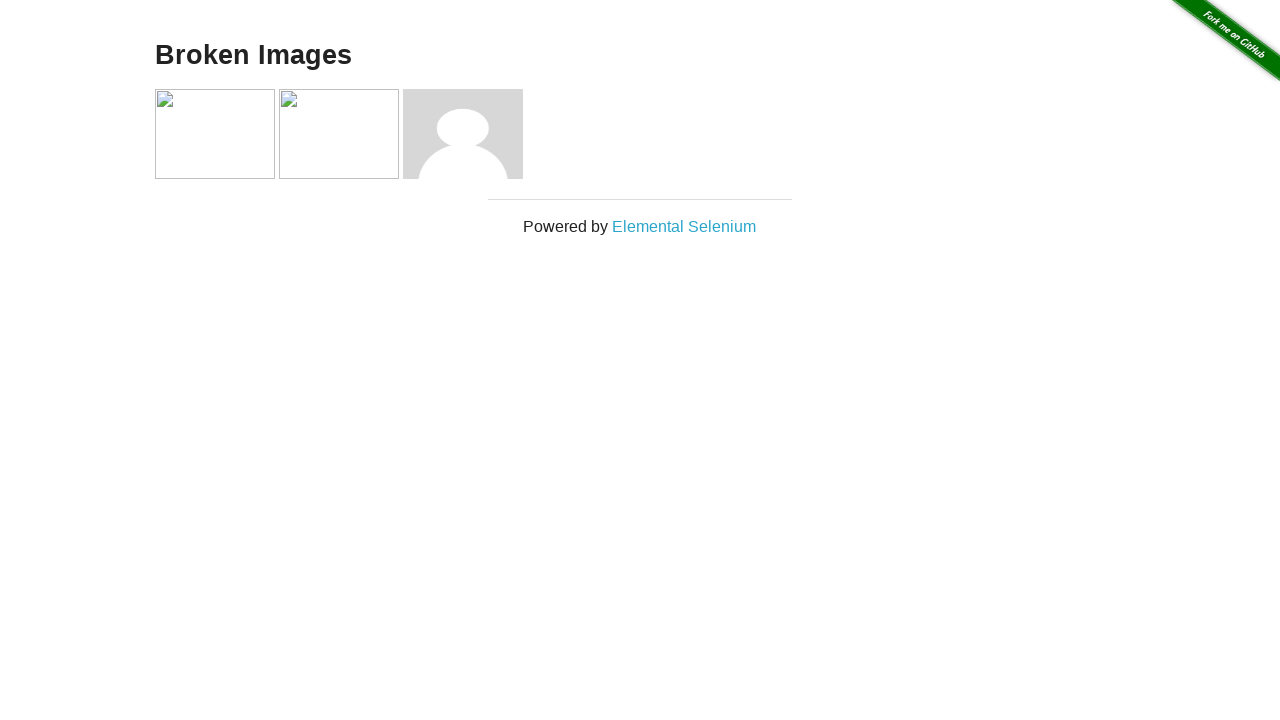